Tests JavaScript Prompt dialog by navigating to alerts page, triggering a prompt, entering text, and accepting it

Starting URL: https://the-internet.herokuapp.com/

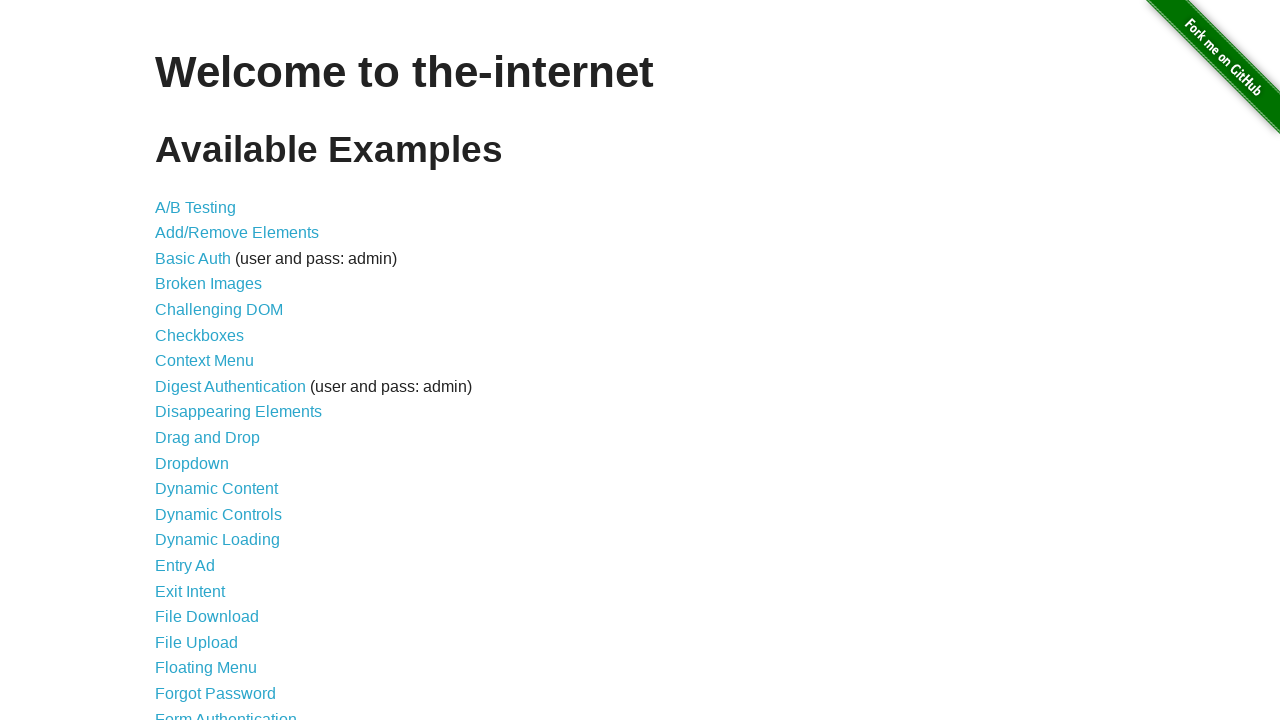

Clicked on JavaScript Alerts link to navigate to alerts page at (214, 361) on a[href='/javascript_alerts']
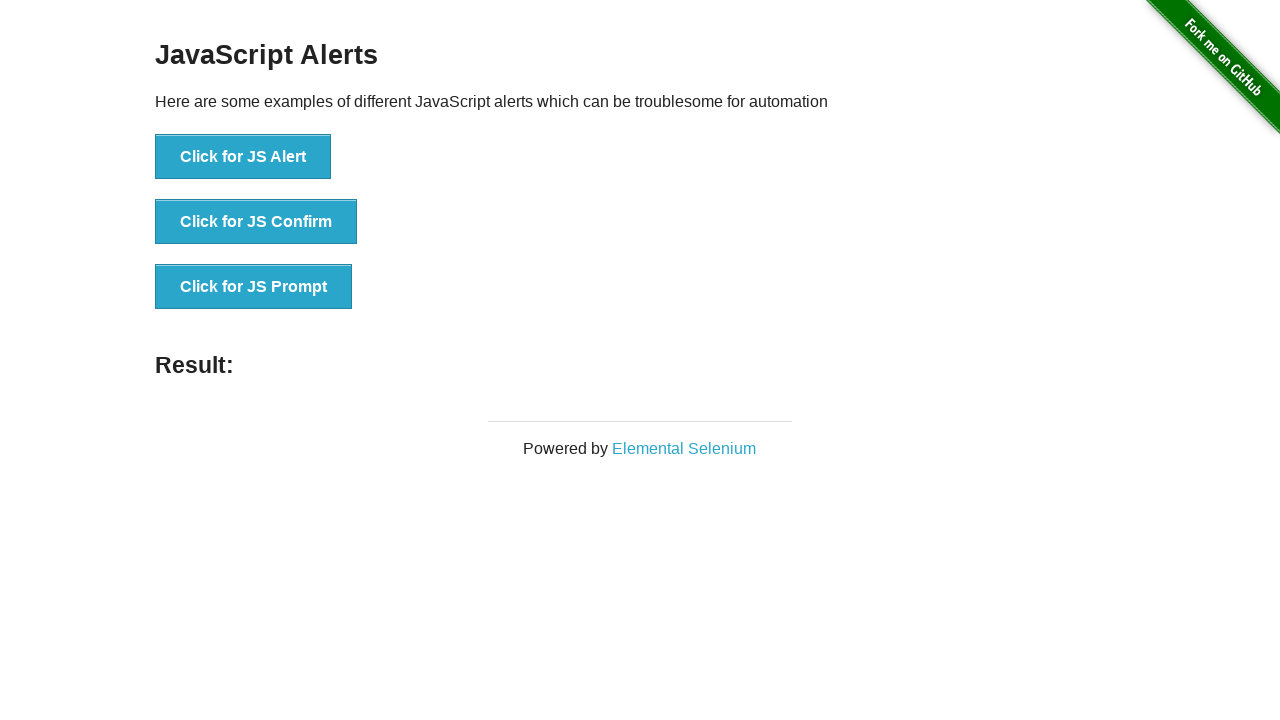

Set up dialog handler to accept prompt with text 'Ok'
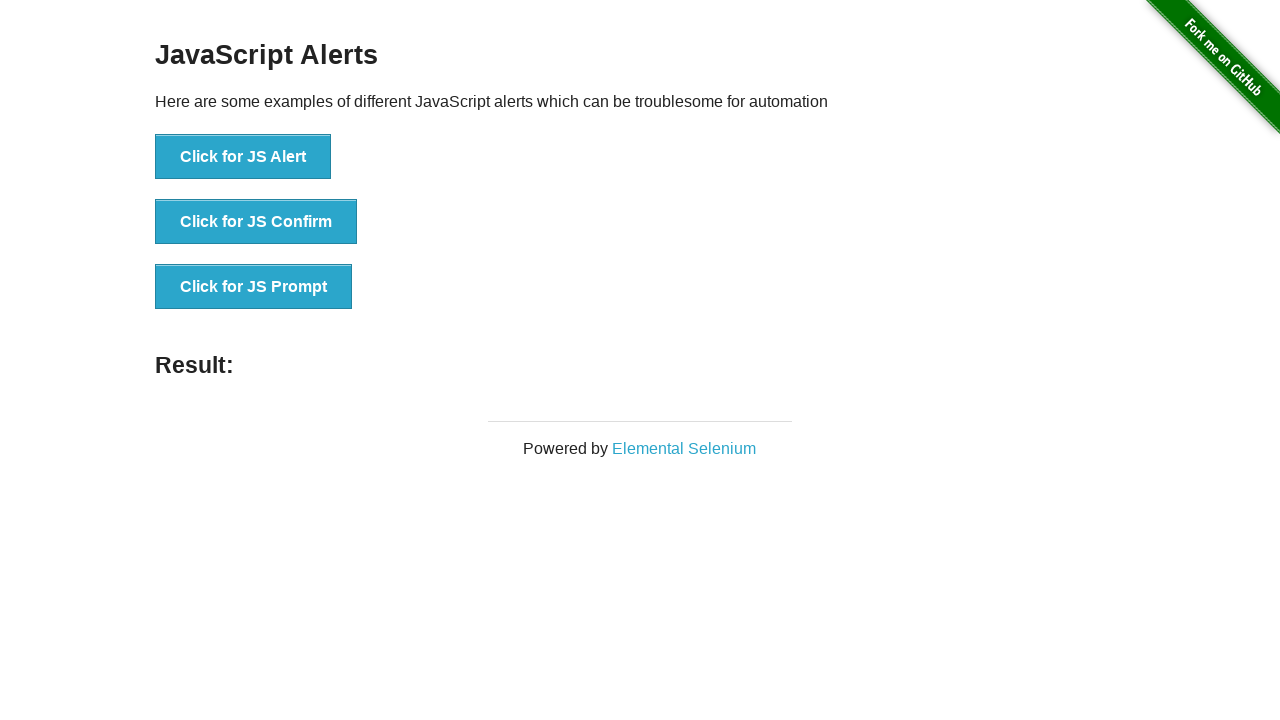

Clicked on JS Prompt button to trigger prompt dialog at (254, 287) on button[onclick^='jsPrompt']
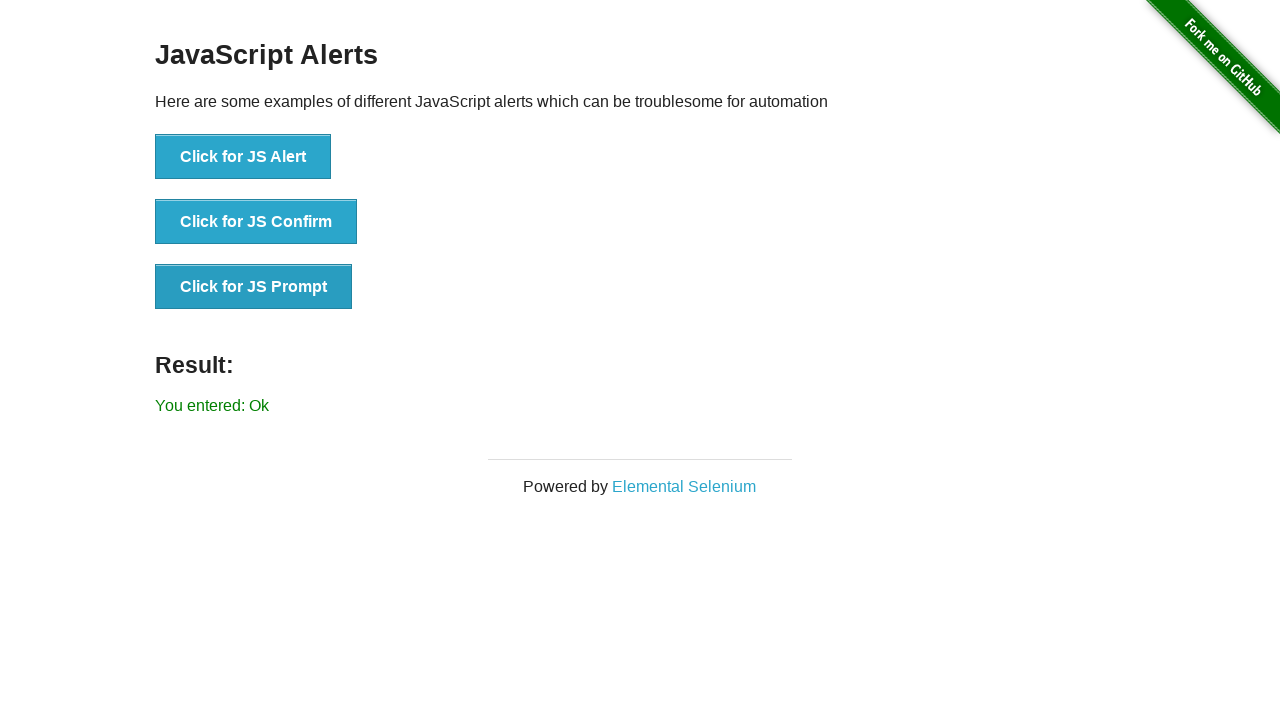

Prompt was accepted and result element loaded
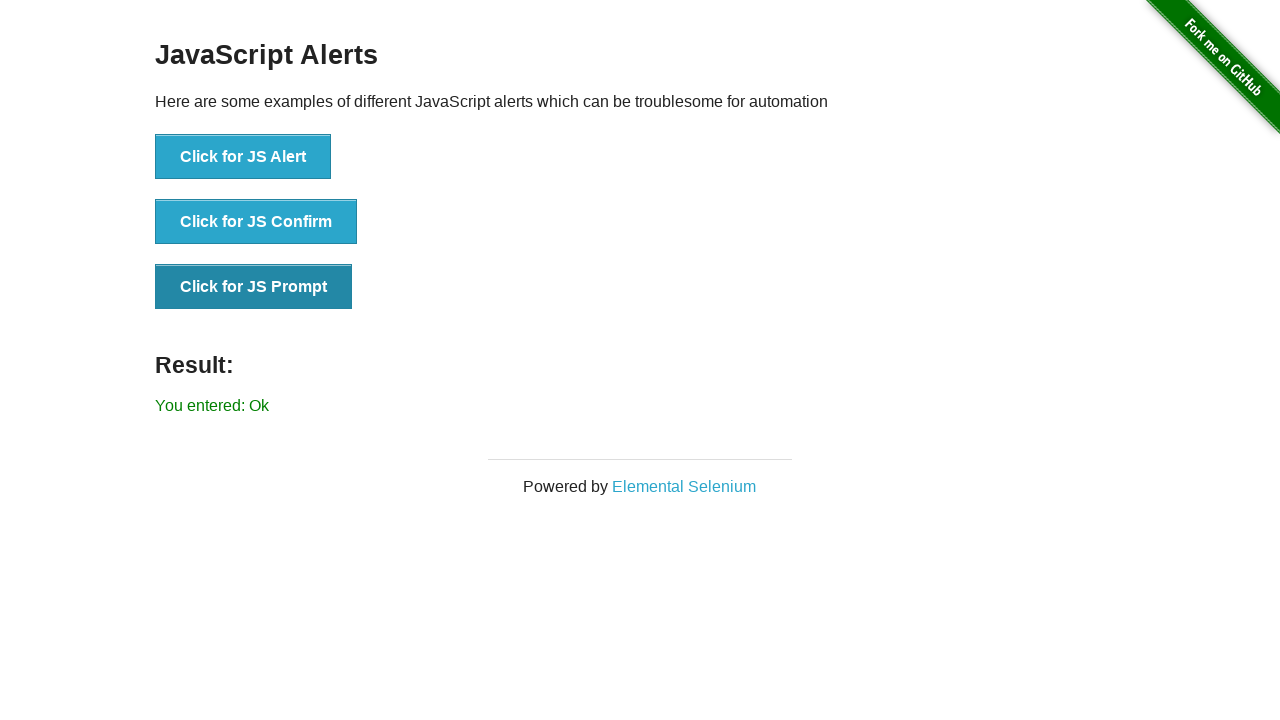

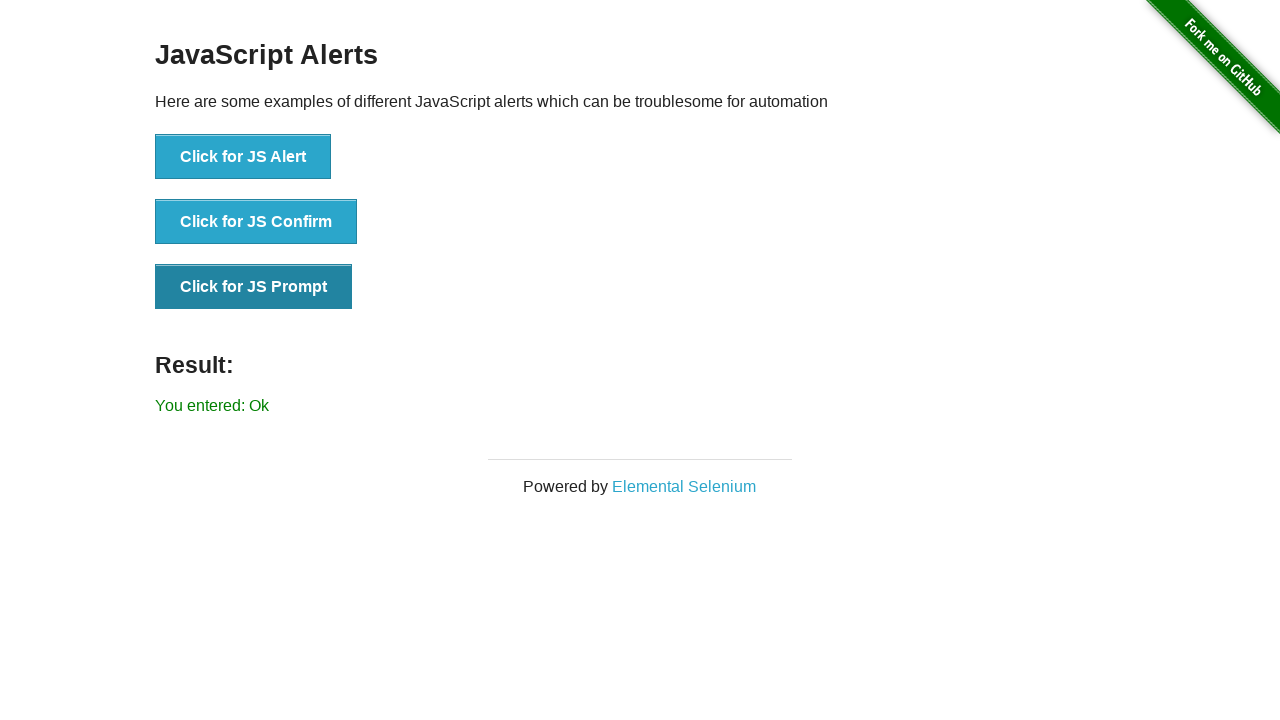